Tests creating a note in a simple notes application by filling in title and details fields, clicking add, and verifying the note appears in the list.

Starting URL: https://testpages.herokuapp.com/styled/apps/notes/simplenotes.html

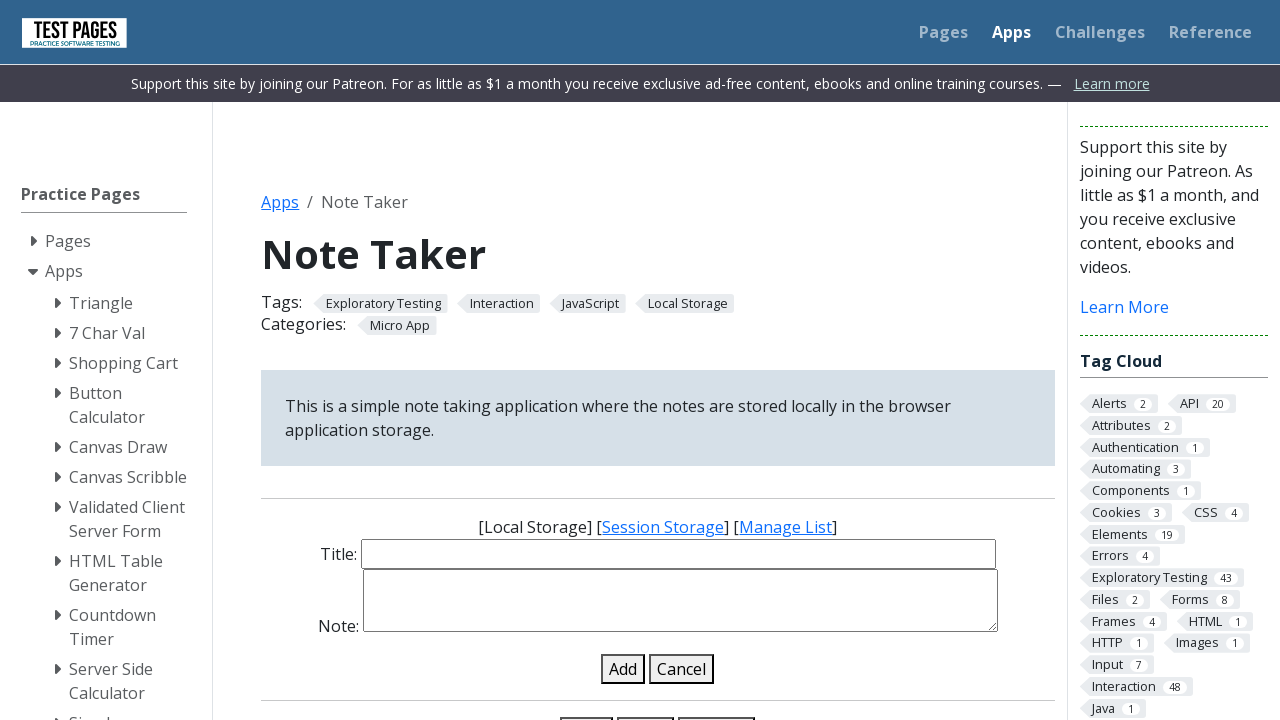

Filled note title field with 'My basic note' on #note-title-input
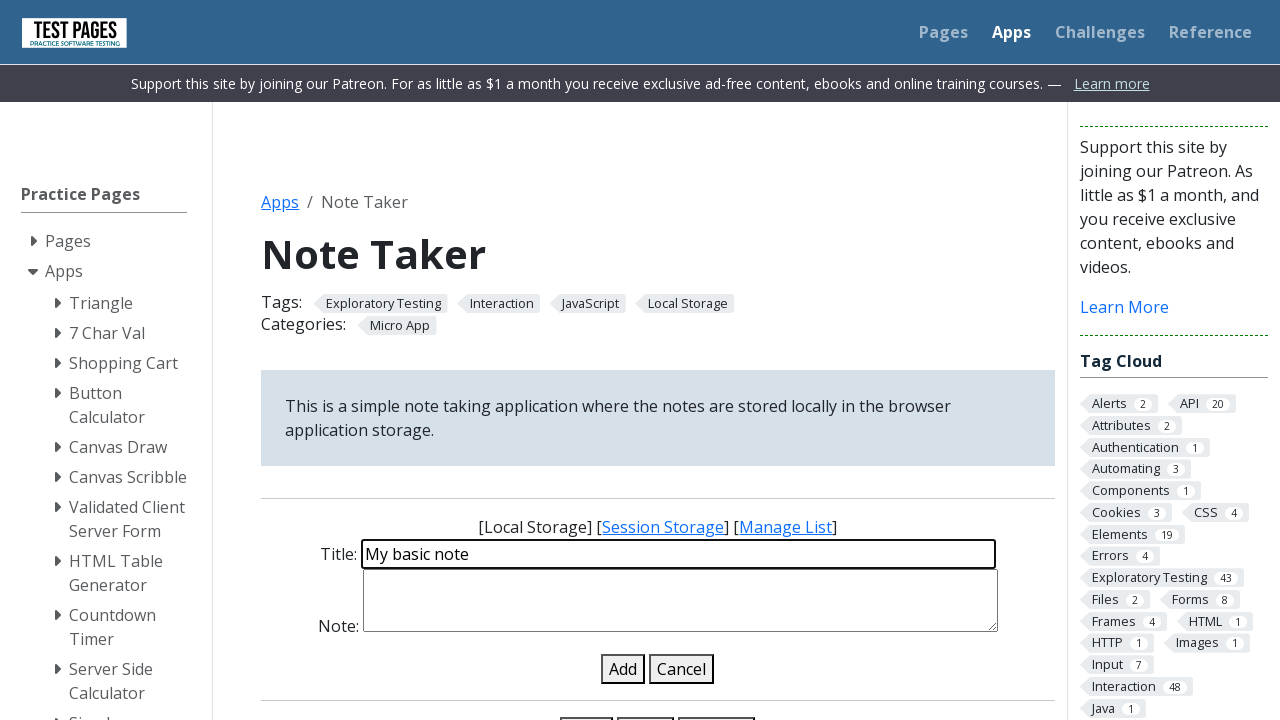

Filled note details field with 'Details of basic note' on #note-details-input
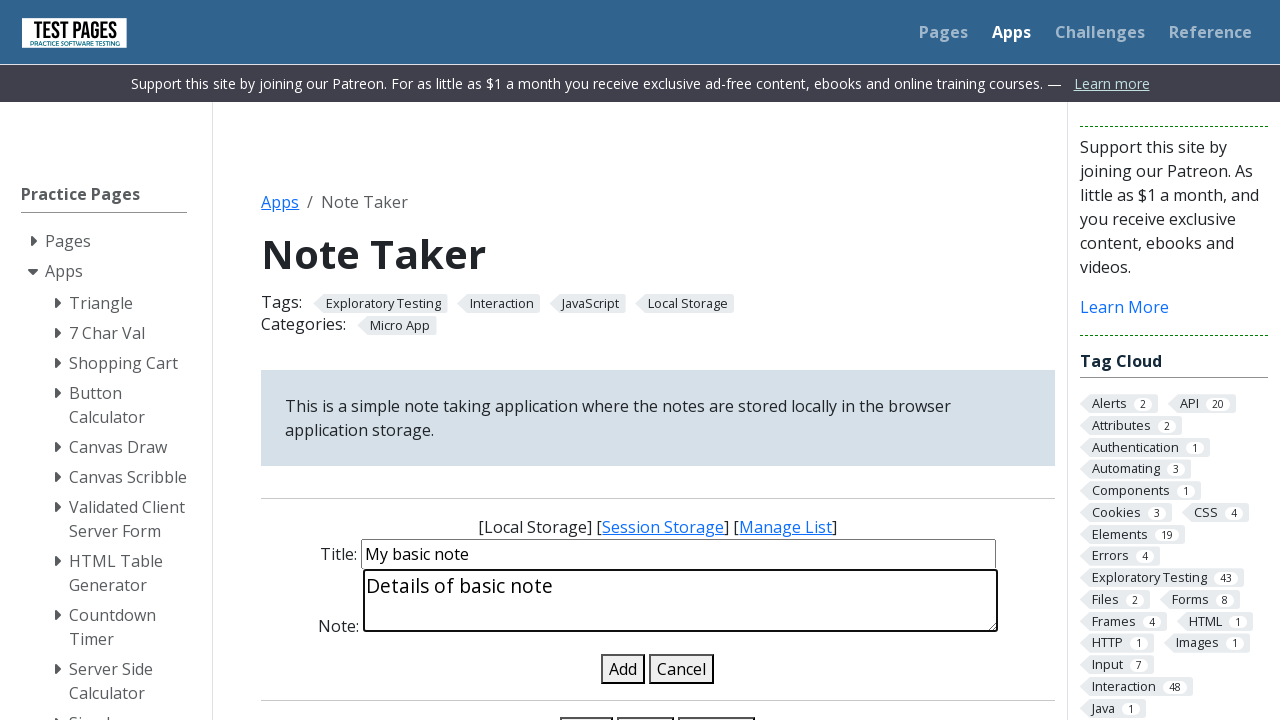

Clicked add note button at (623, 669) on #add-note
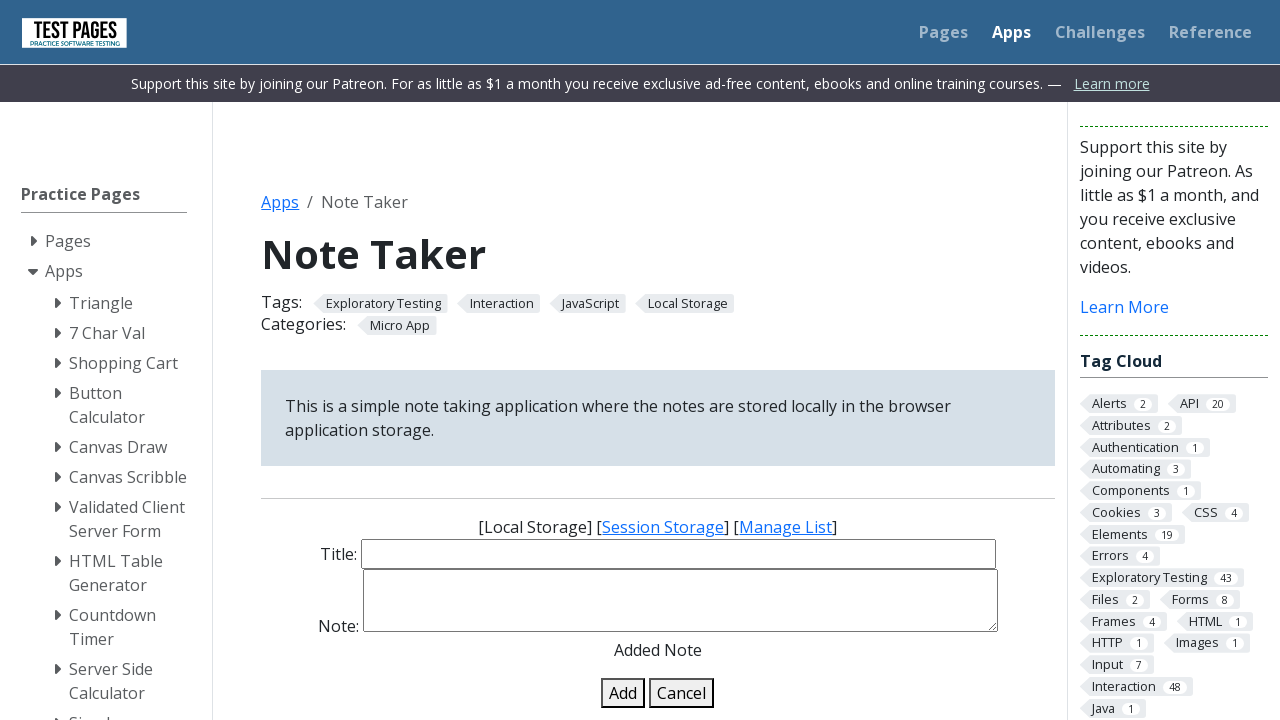

Note appeared in the list
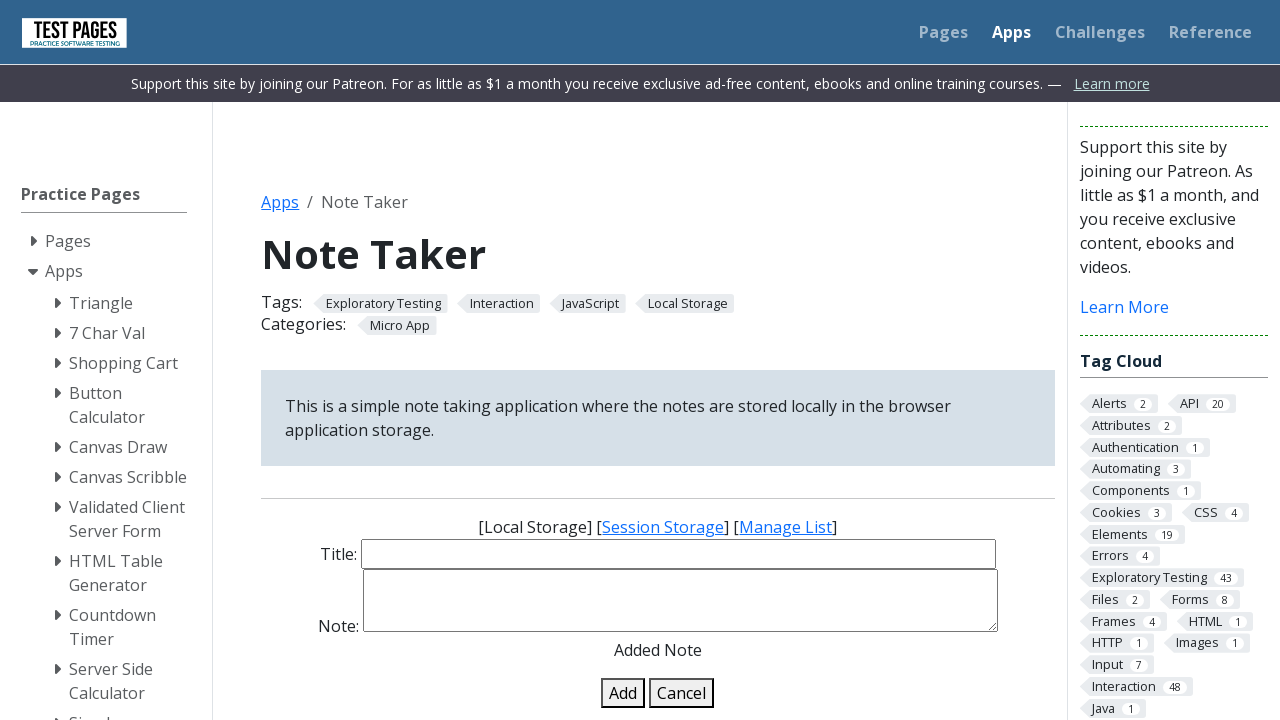

Retrieved note title text from list
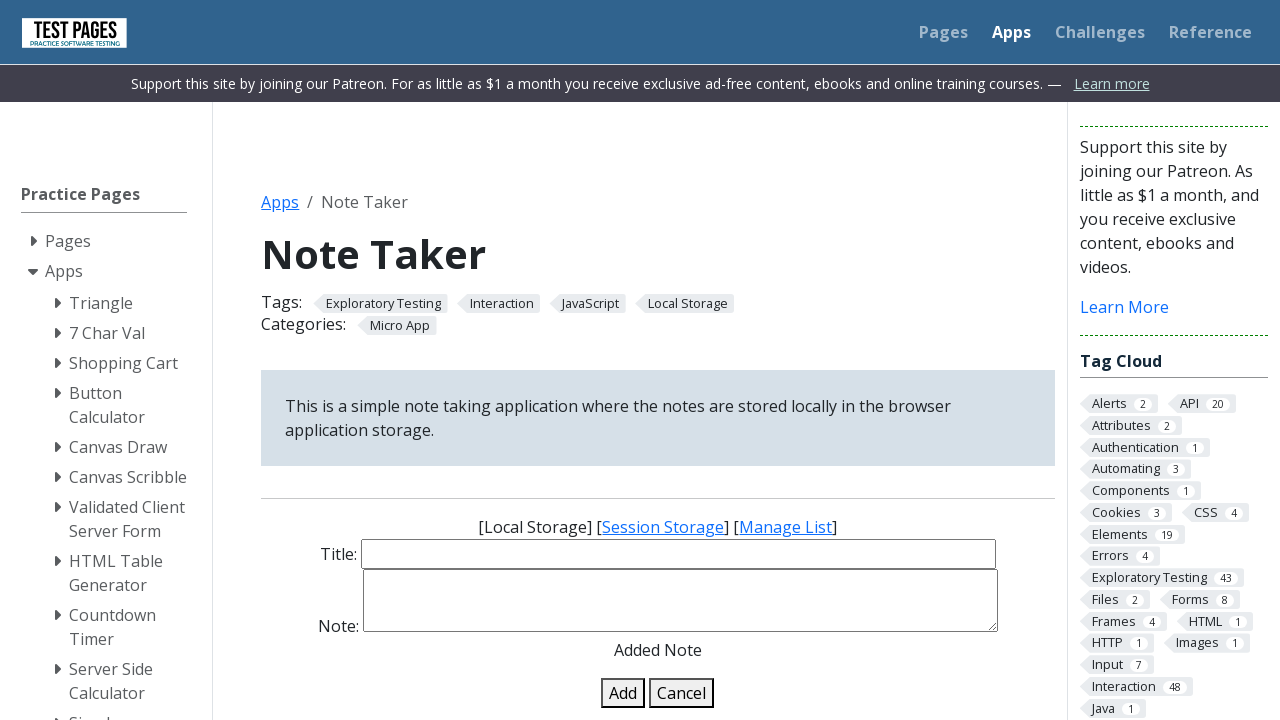

Verified note title matches 'My basic note'
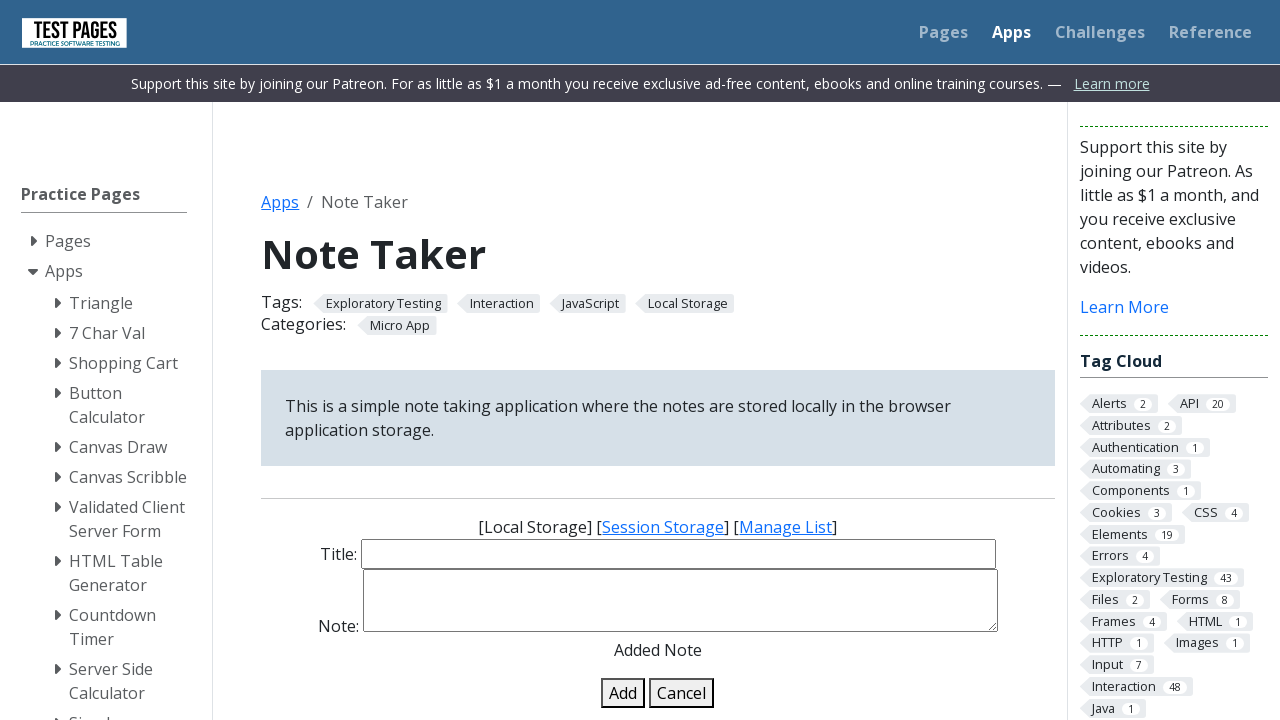

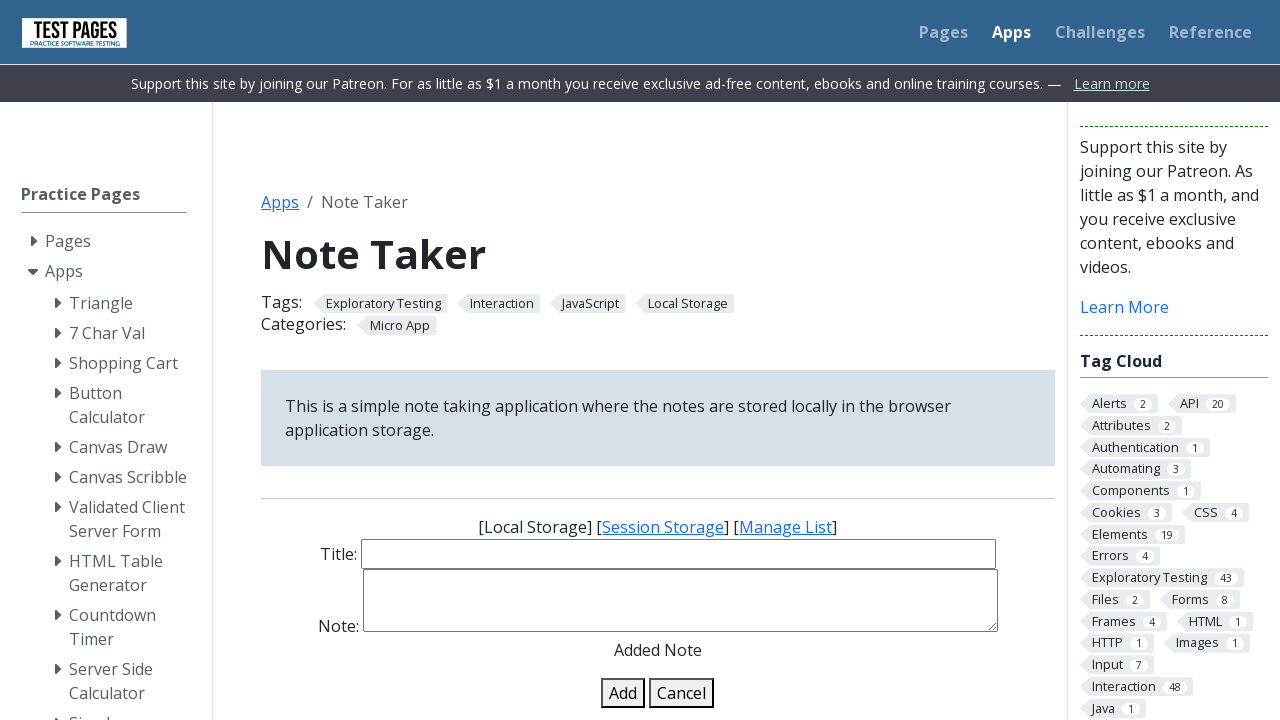